Tests handling of a JavaScript confirmation alert by clicking the button and dismissing the alert

Starting URL: https://the-internet.herokuapp.com/javascript_alerts

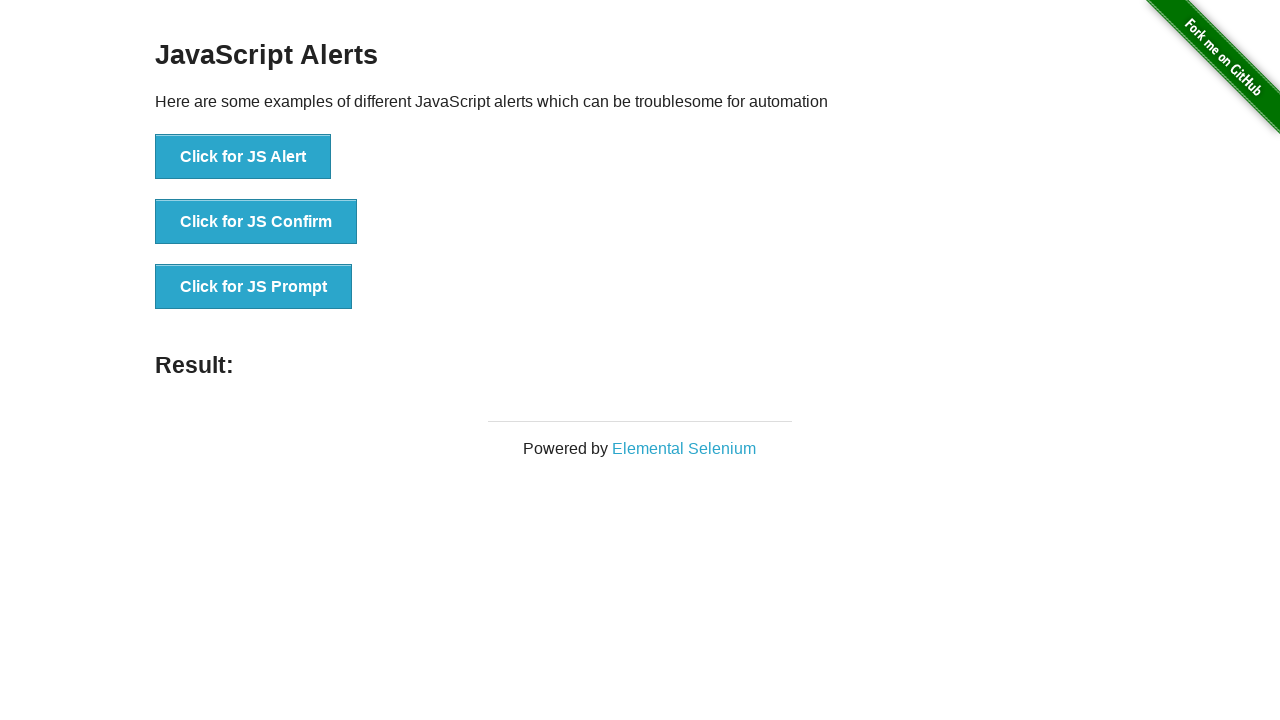

Clicked button to trigger JavaScript confirmation alert at (256, 222) on xpath=//button[text()='Click for JS Confirm']
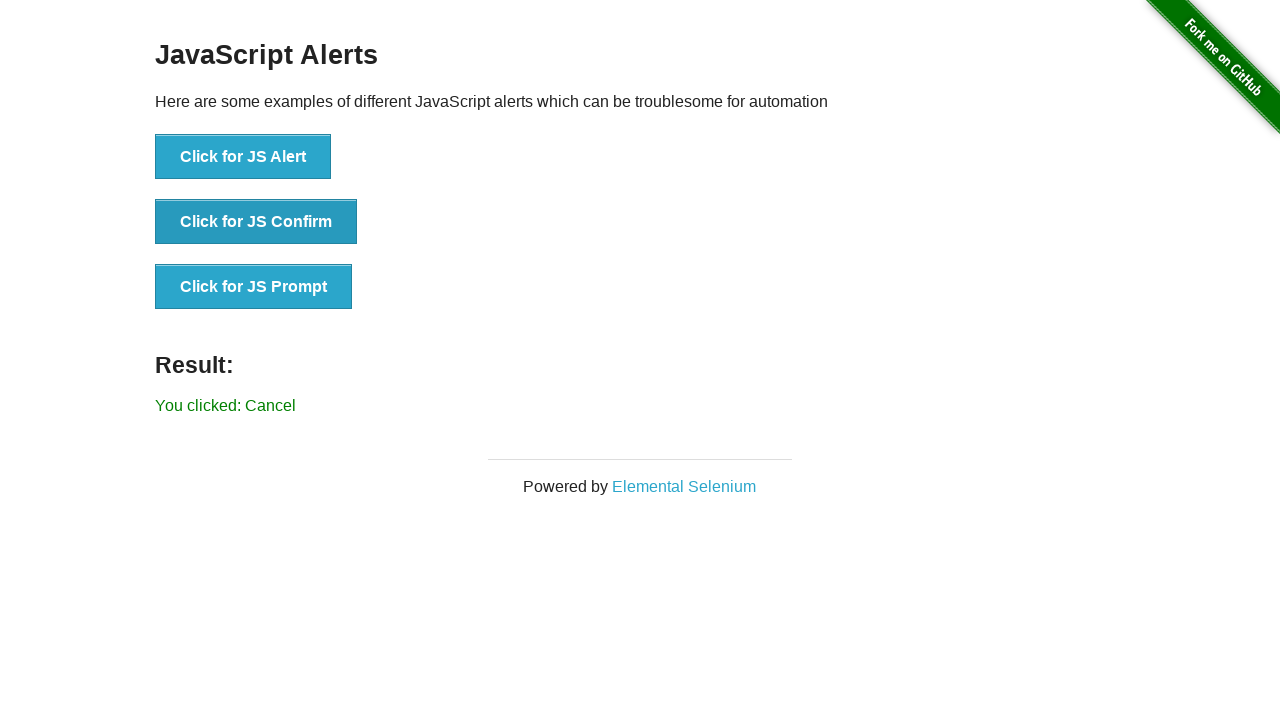

Set up dialog handler to dismiss the confirmation alert
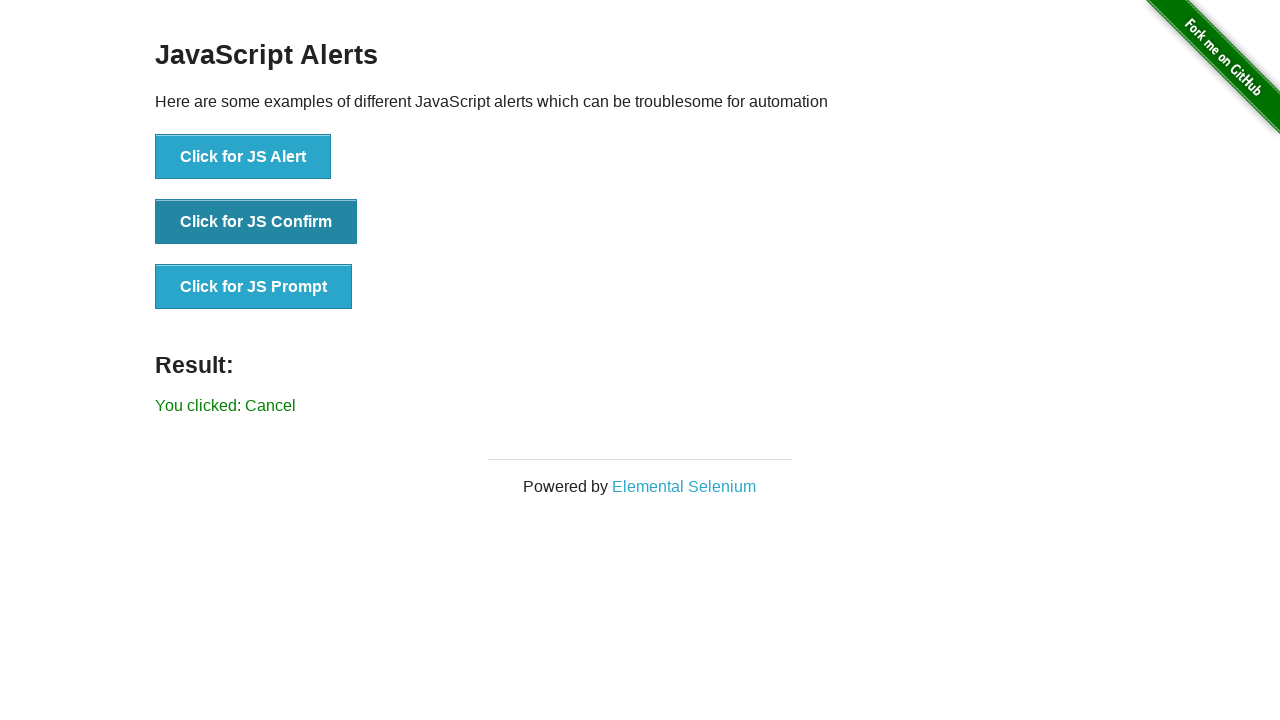

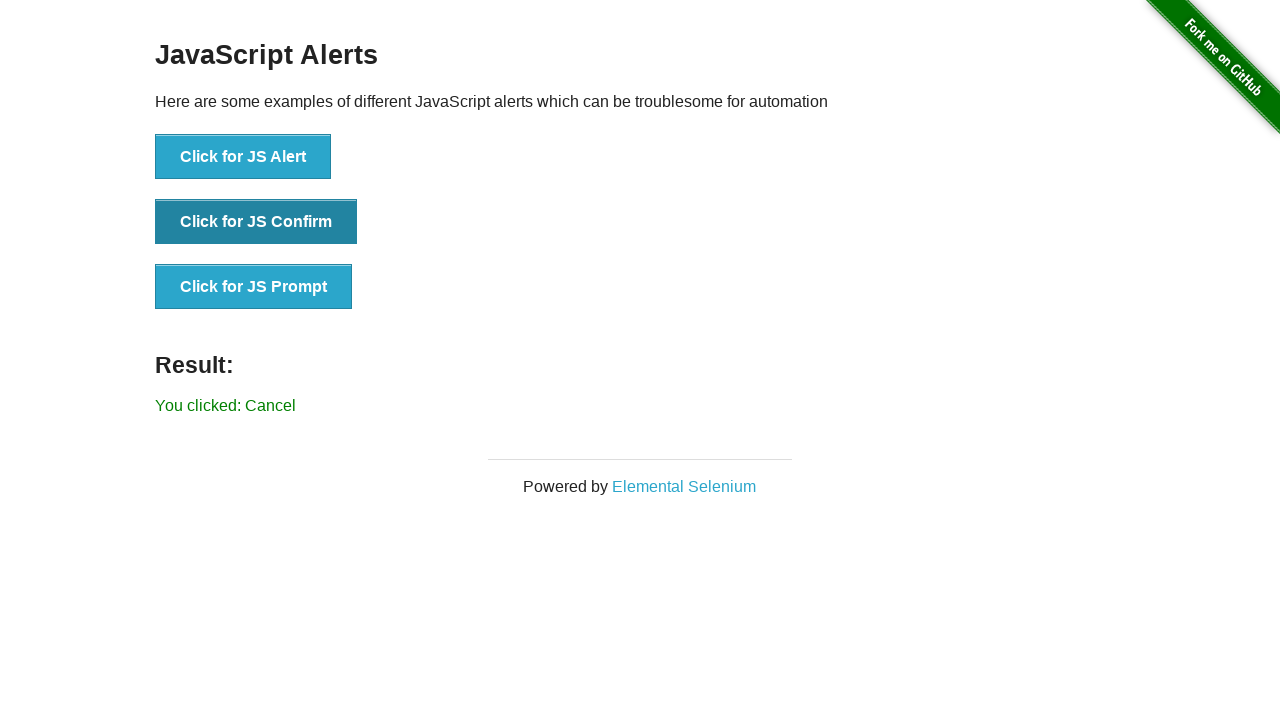